Tests that edits are cancelled when pressing Escape key

Starting URL: https://demo.playwright.dev/todomvc

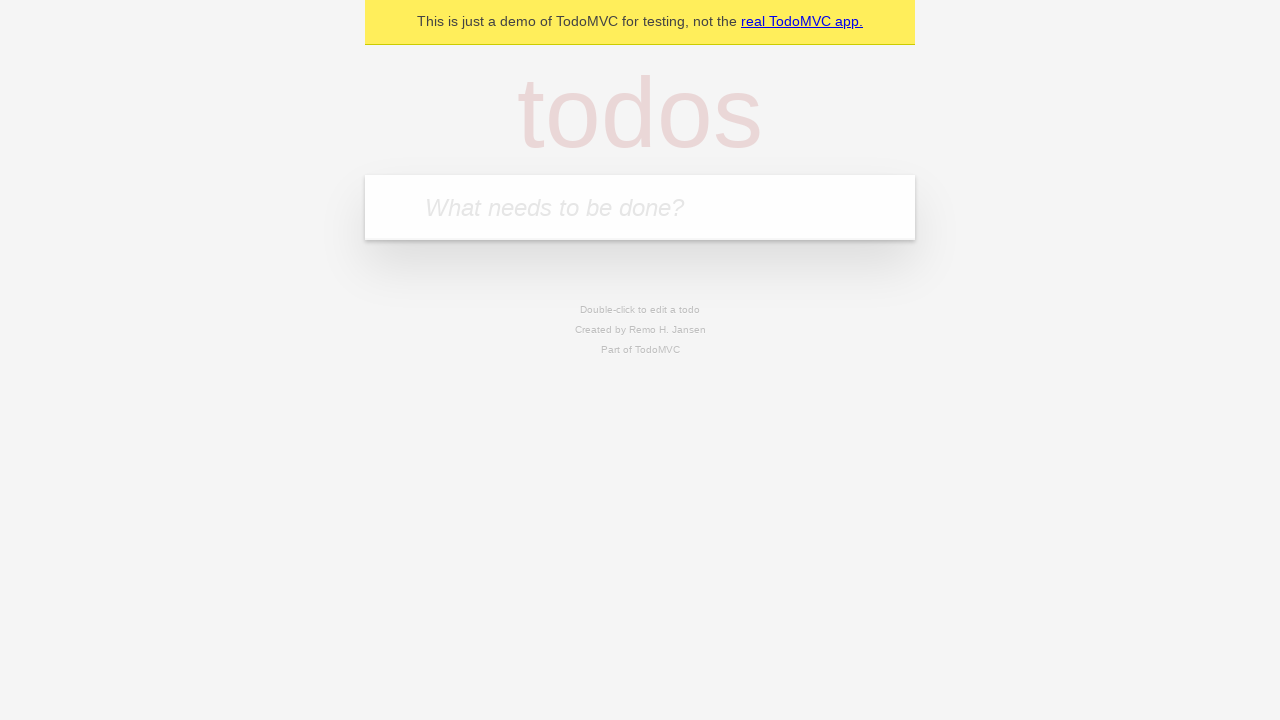

Located the 'What needs to be done?' input field
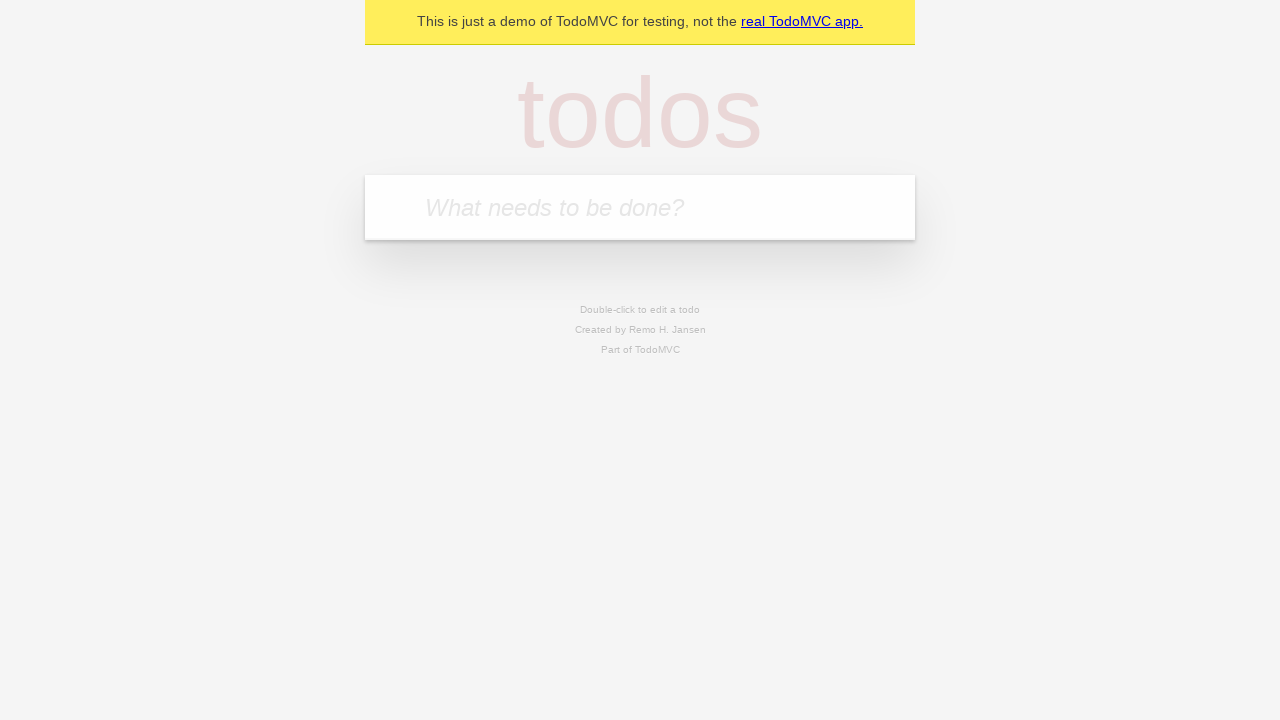

Filled first todo: 'buy some cheese' on internal:attr=[placeholder="What needs to be done?"i]
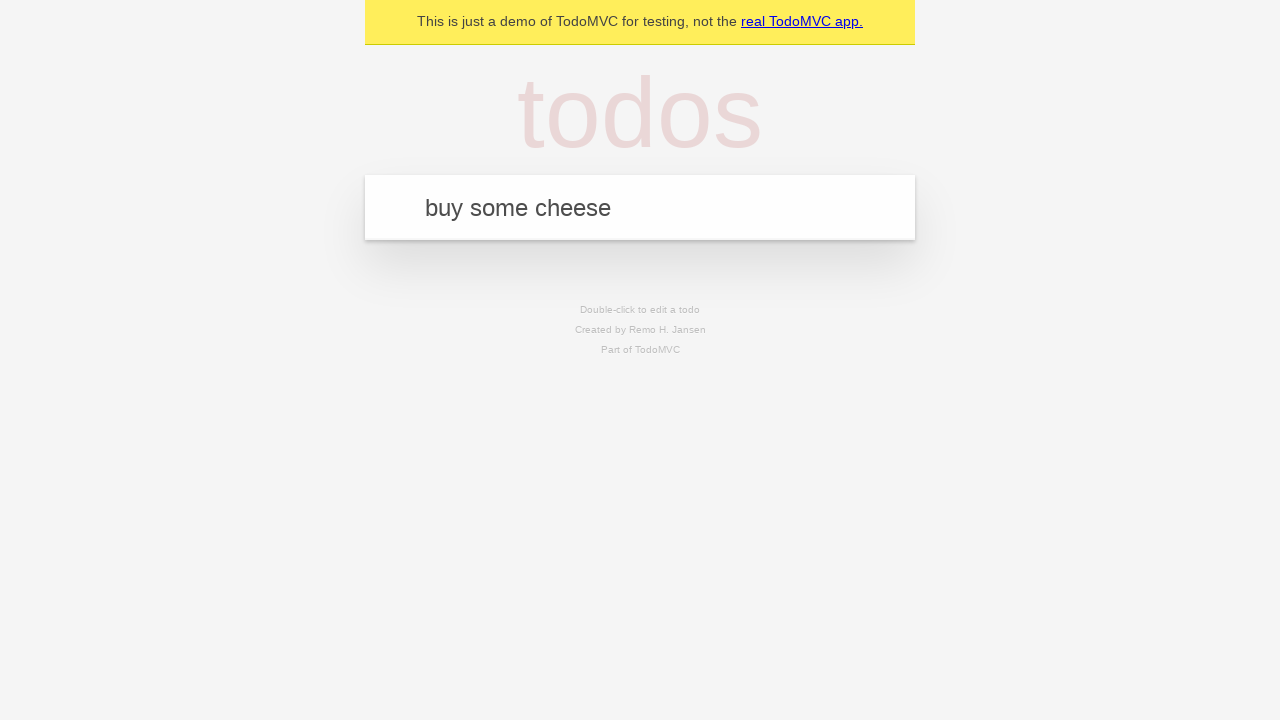

Pressed Enter to create first todo on internal:attr=[placeholder="What needs to be done?"i]
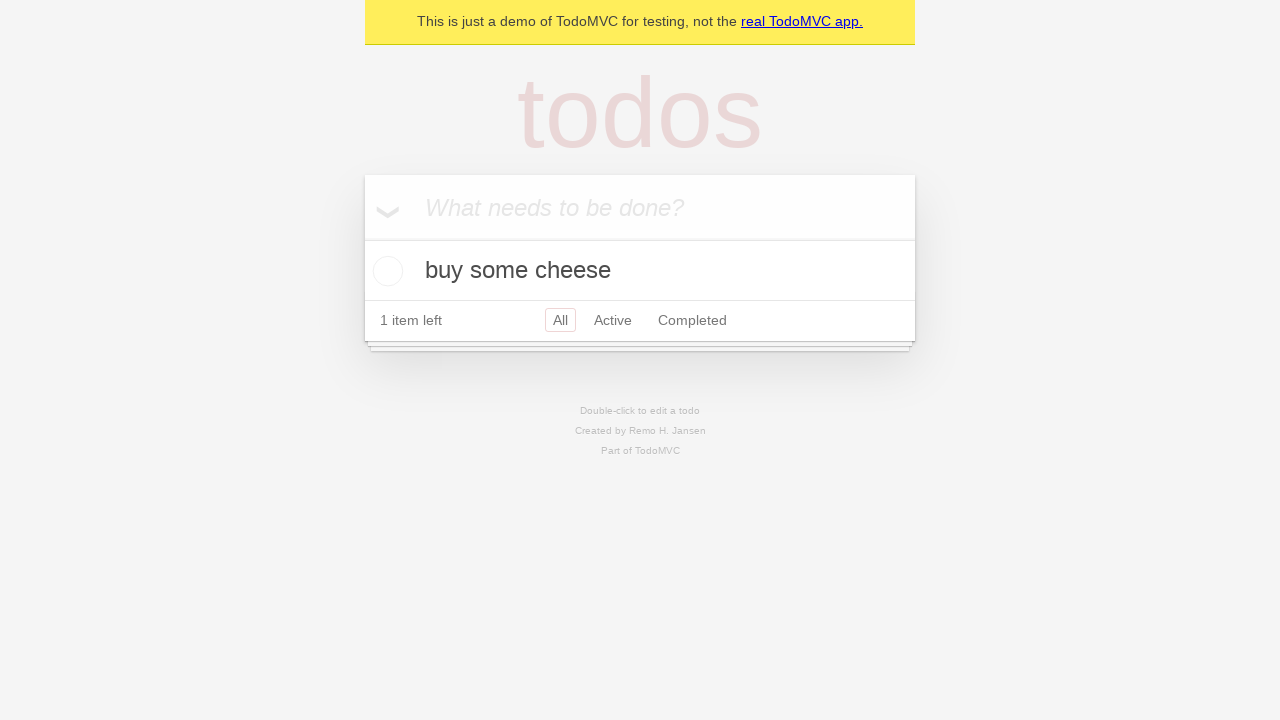

Filled second todo: 'feed the cat' on internal:attr=[placeholder="What needs to be done?"i]
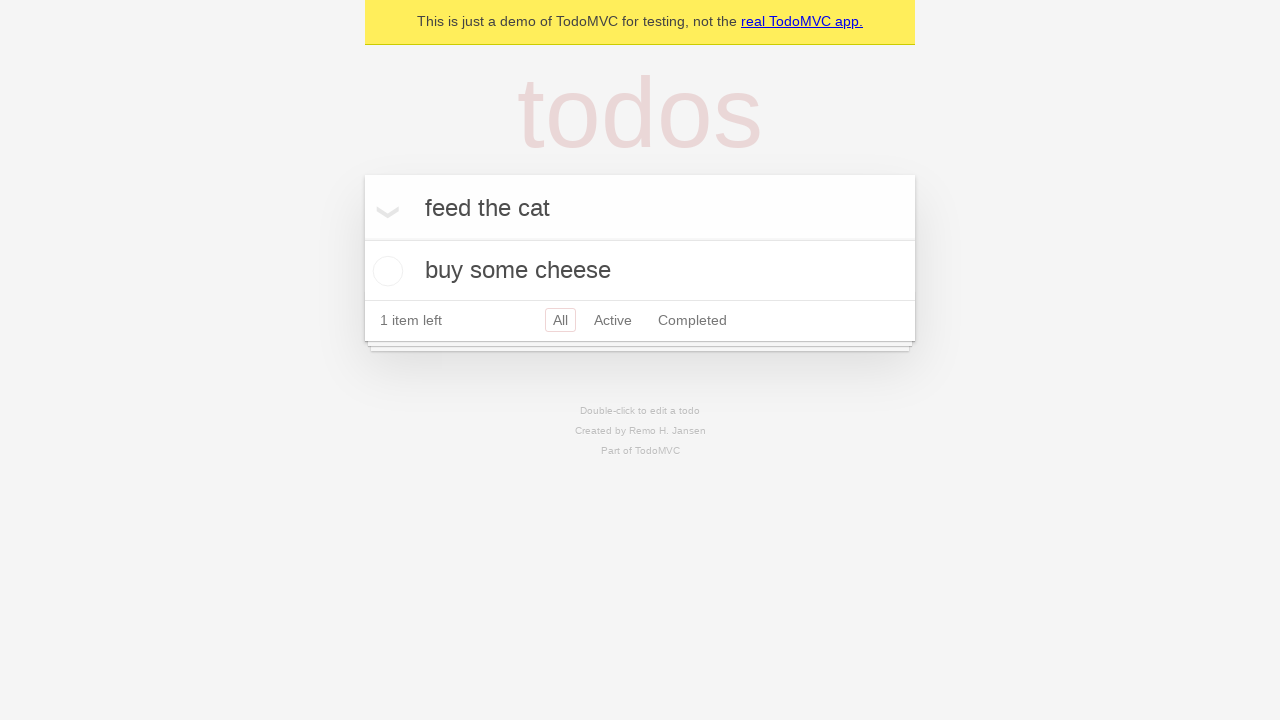

Pressed Enter to create second todo on internal:attr=[placeholder="What needs to be done?"i]
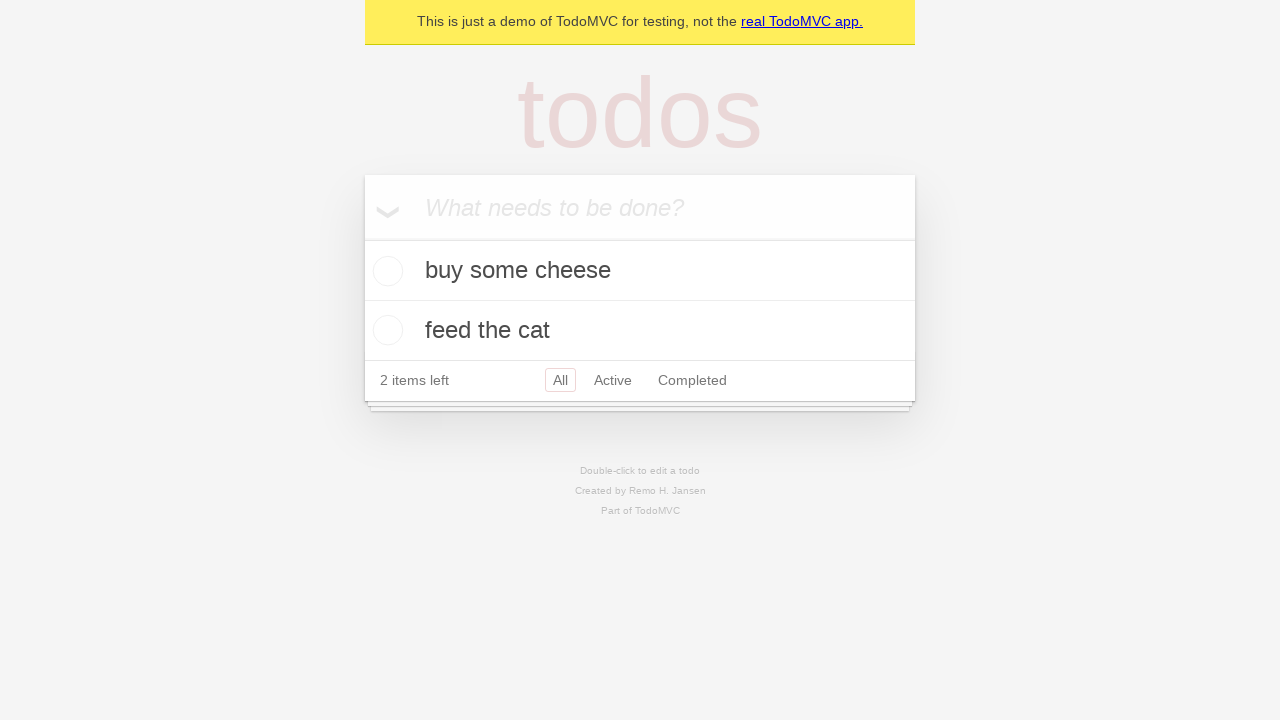

Filled third todo: 'book a doctors appointment' on internal:attr=[placeholder="What needs to be done?"i]
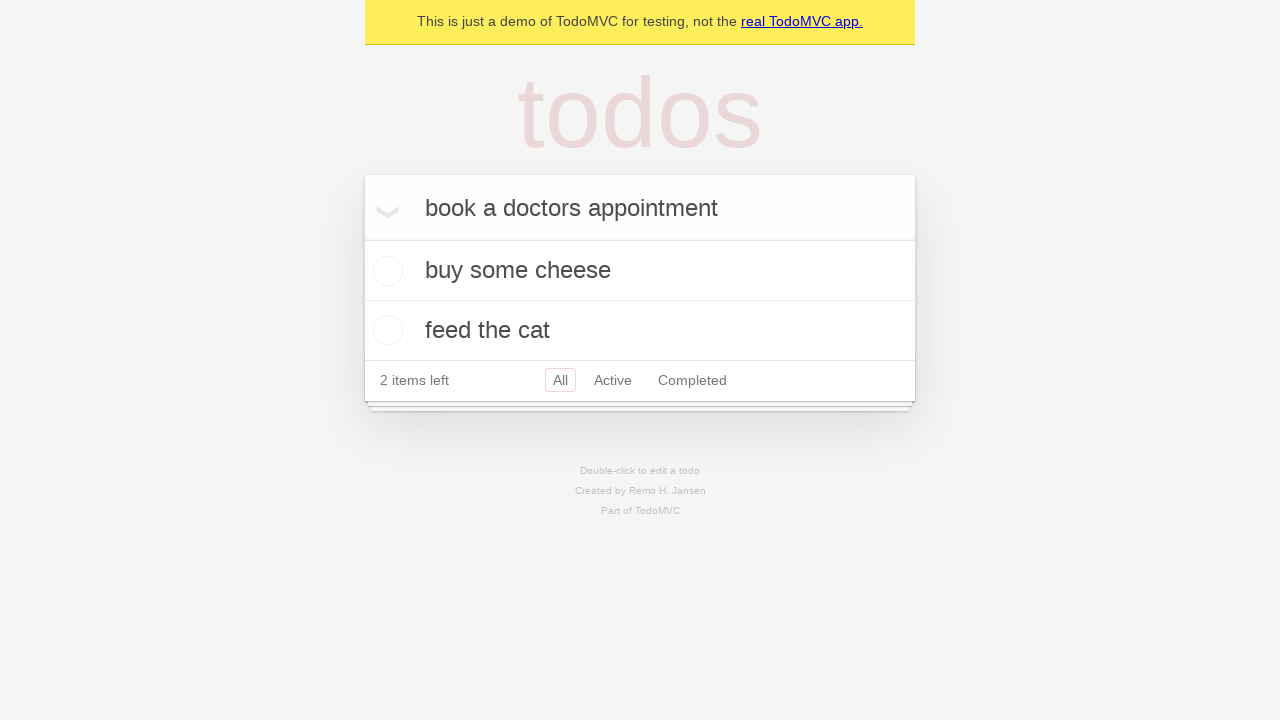

Pressed Enter to create third todo on internal:attr=[placeholder="What needs to be done?"i]
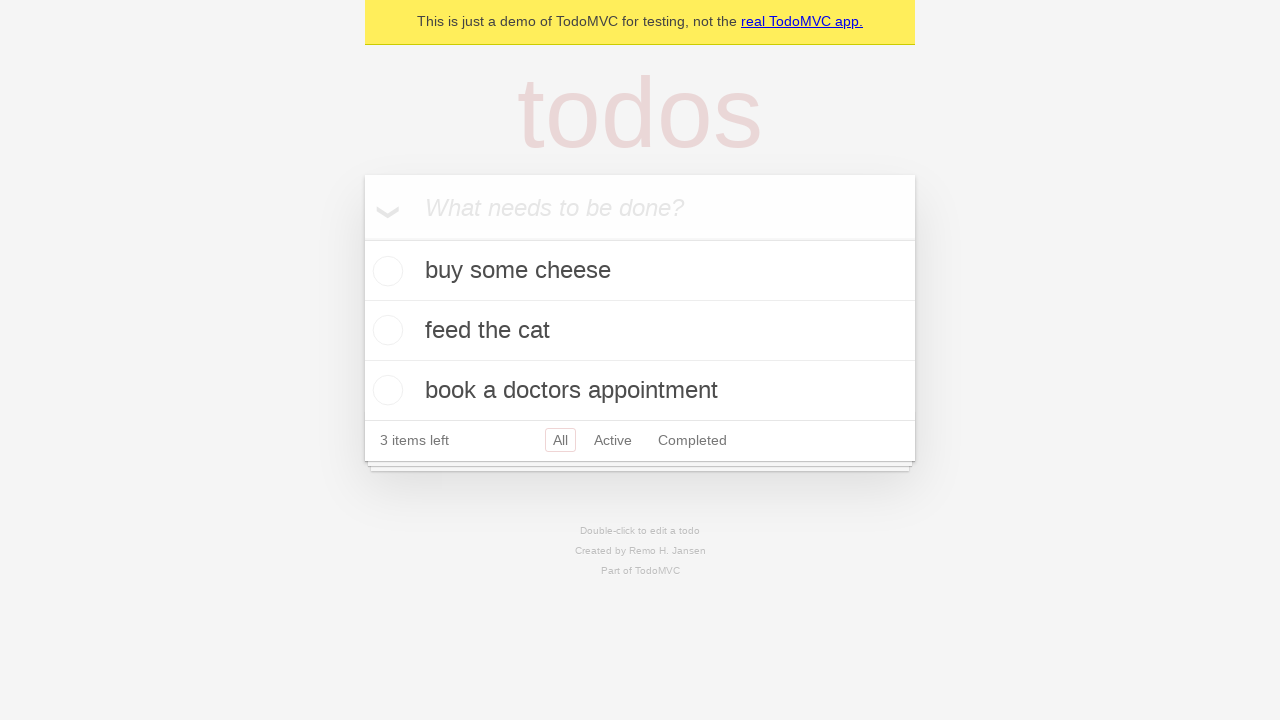

Waited for all 3 todos to be rendered
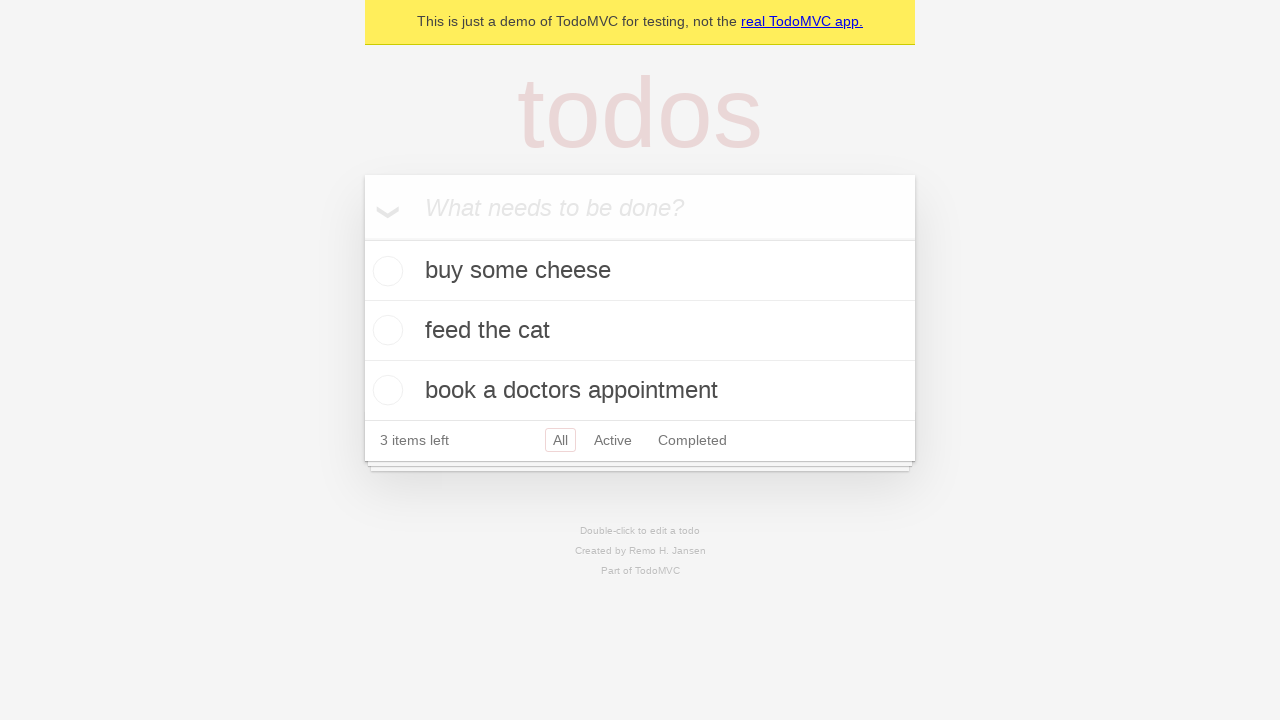

Located all todo items
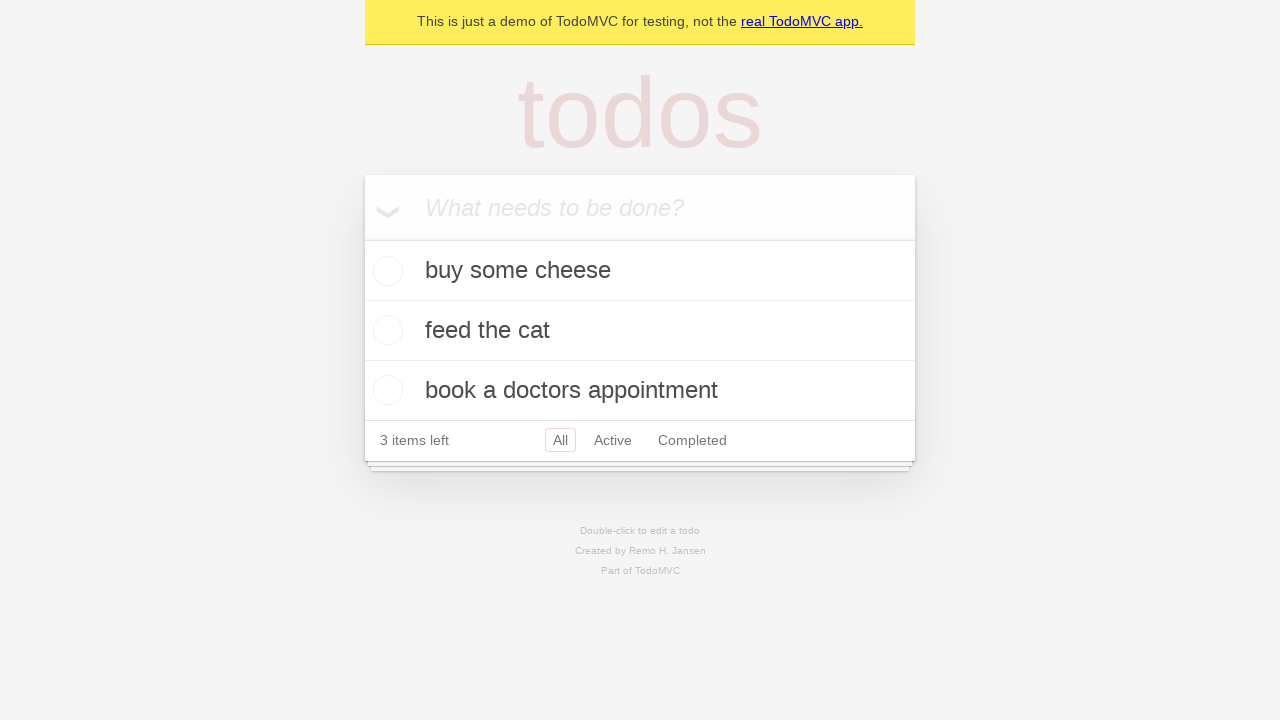

Double-clicked second todo to enter edit mode at (640, 331) on internal:testid=[data-testid="todo-item"s] >> nth=1
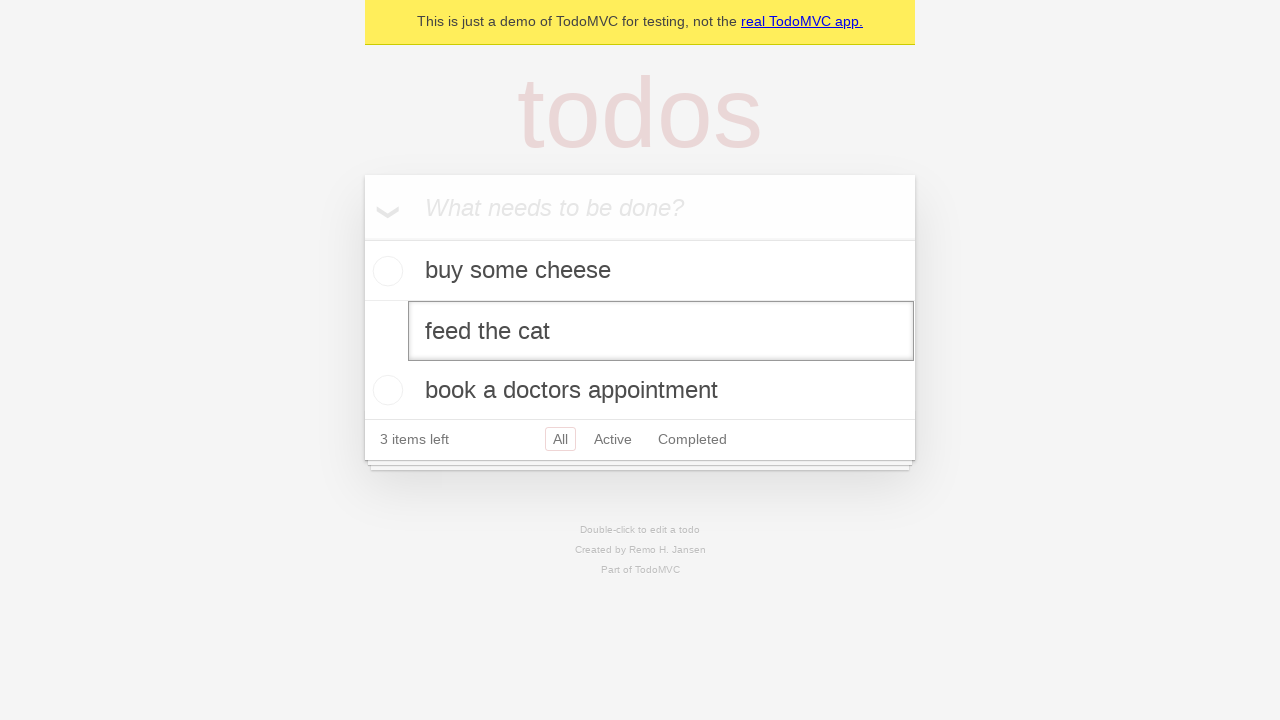

Filled edit field with 'buy some sausages' on internal:testid=[data-testid="todo-item"s] >> nth=1 >> internal:role=textbox[nam
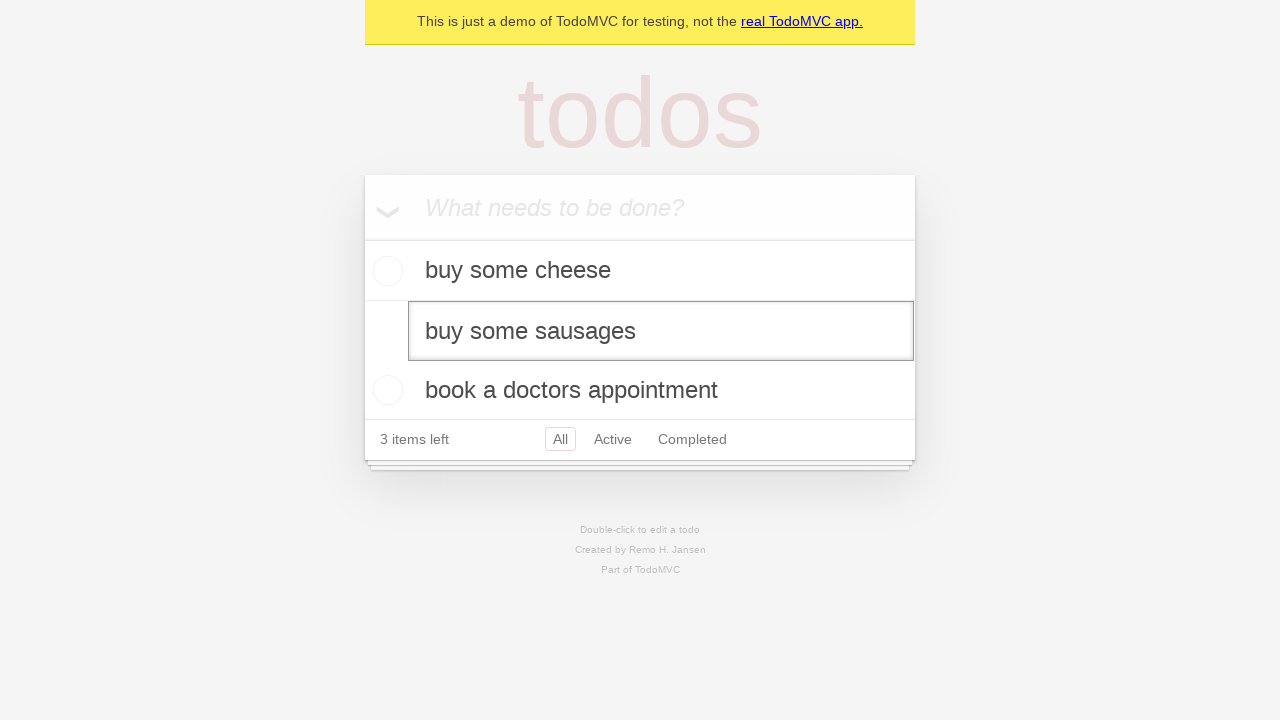

Pressed Escape to cancel the edit on internal:testid=[data-testid="todo-item"s] >> nth=1 >> internal:role=textbox[nam
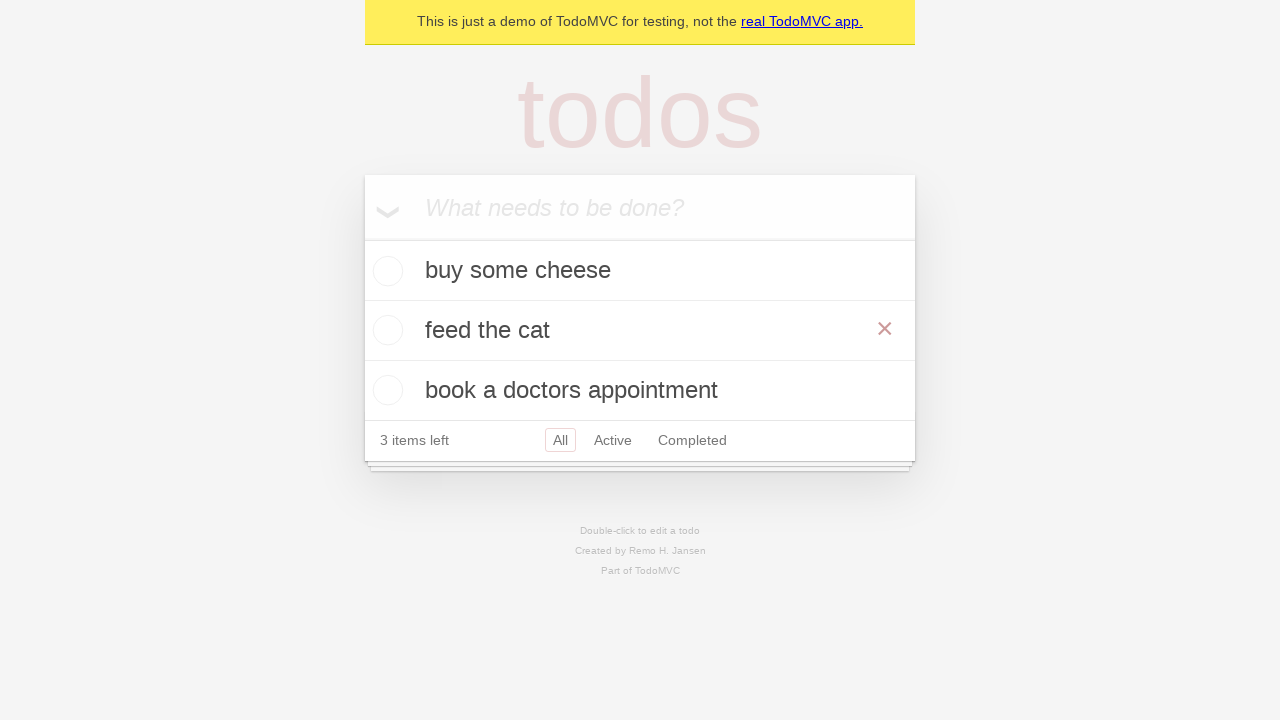

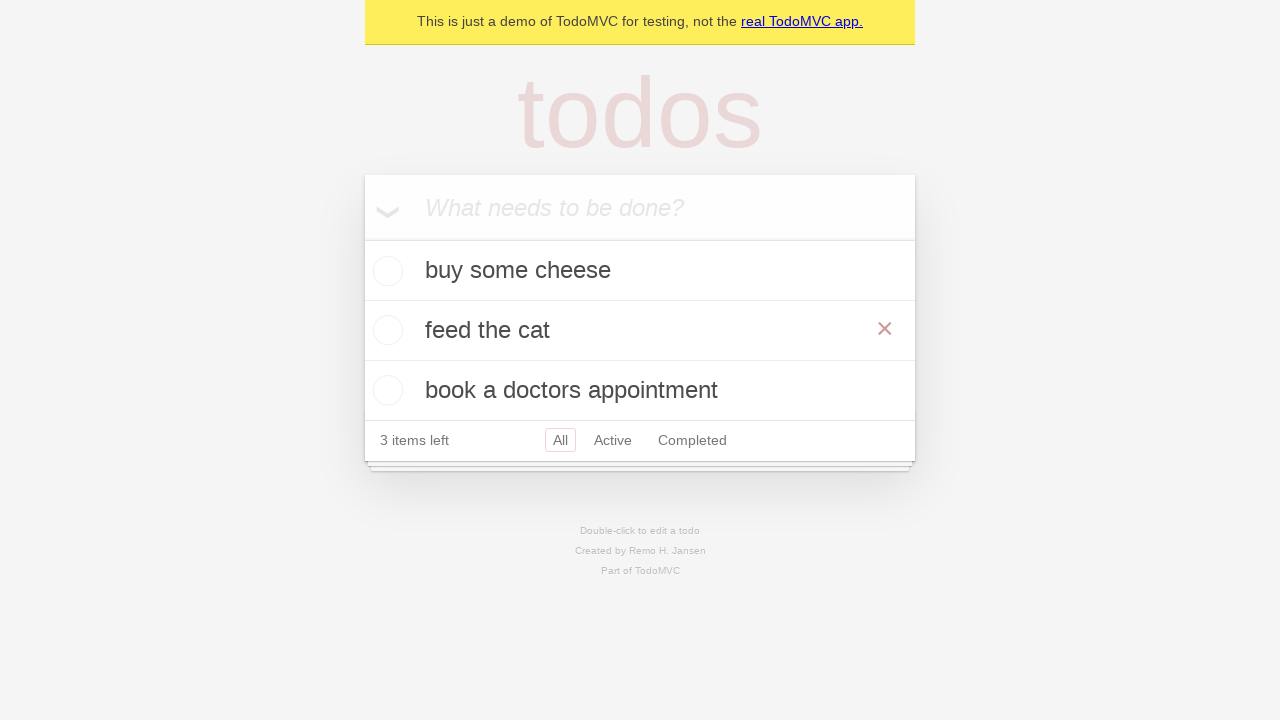